Tests Python.org search functionality by locating the search field using CSS selector with type attribute

Starting URL: https://www.python.org/

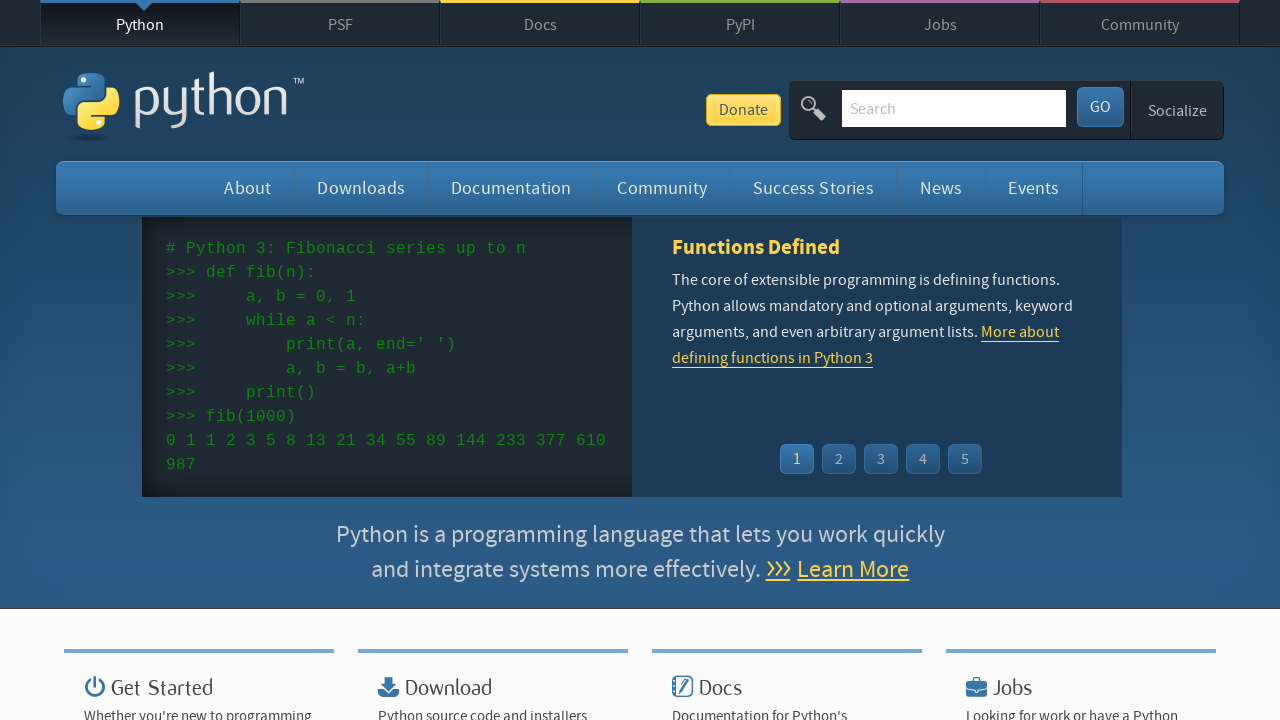

Filled search field with 'set' using CSS selector with type attribute on .search-the-site input[type='search']
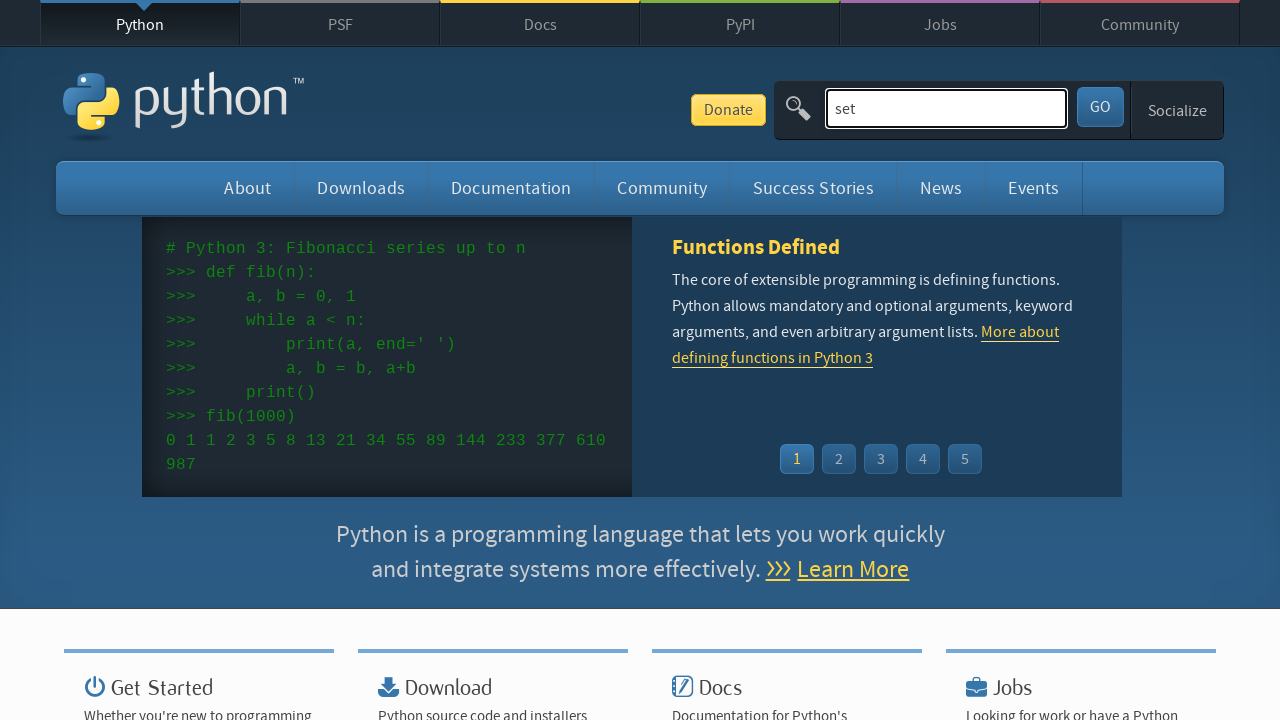

Pressed Enter to submit search query on .search-the-site input[type='search']
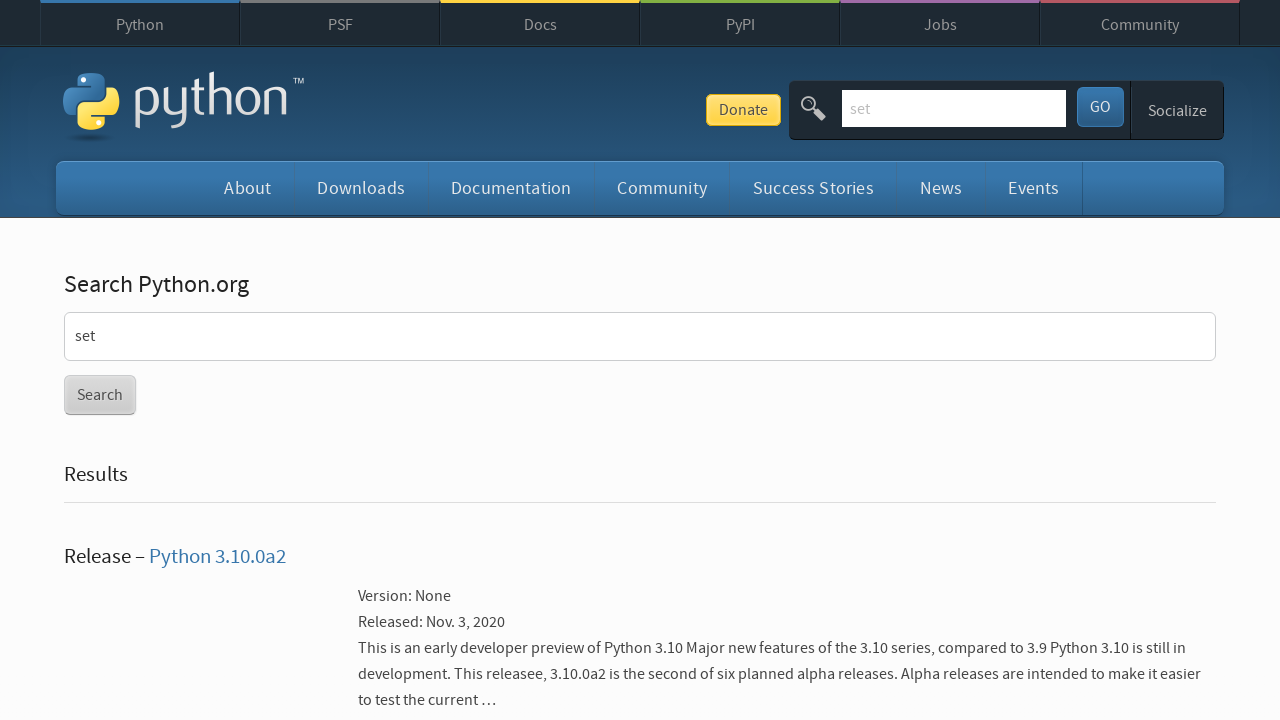

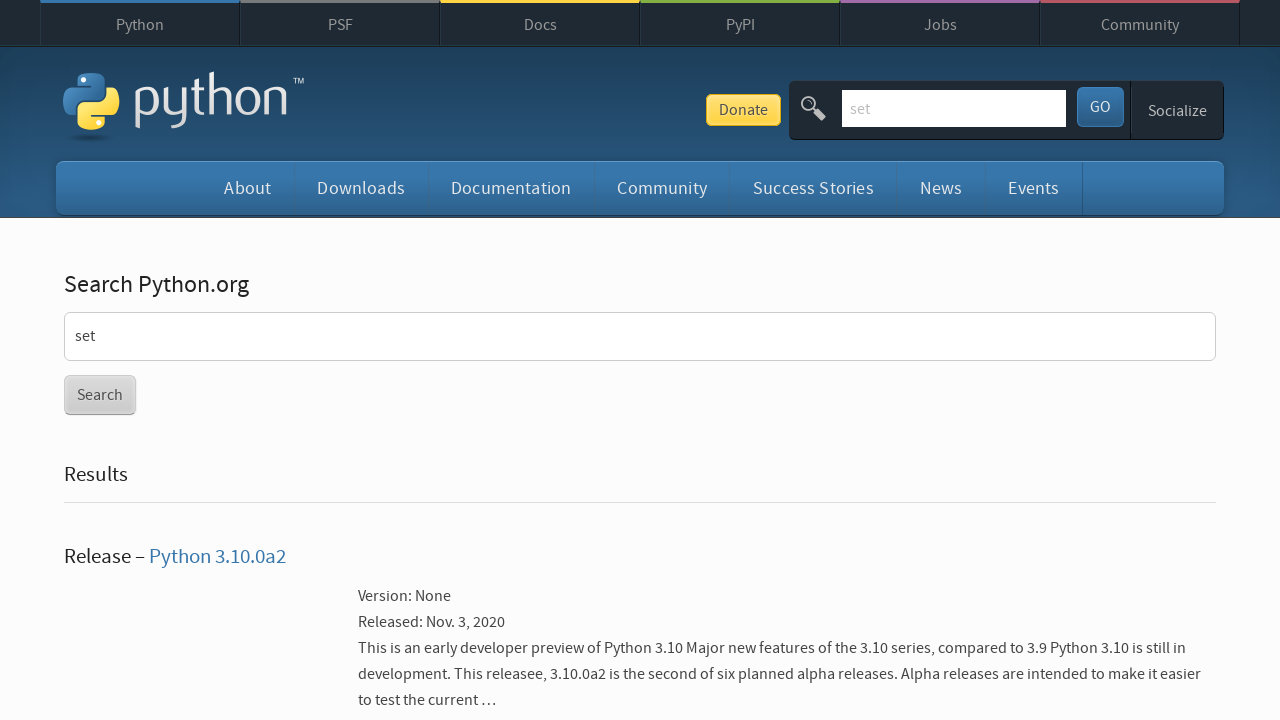